Navigates to a quiz application, selects a quiz option, enters a username, and submits the form to start the quiz

Starting URL: https://select-quiz.vercel.app

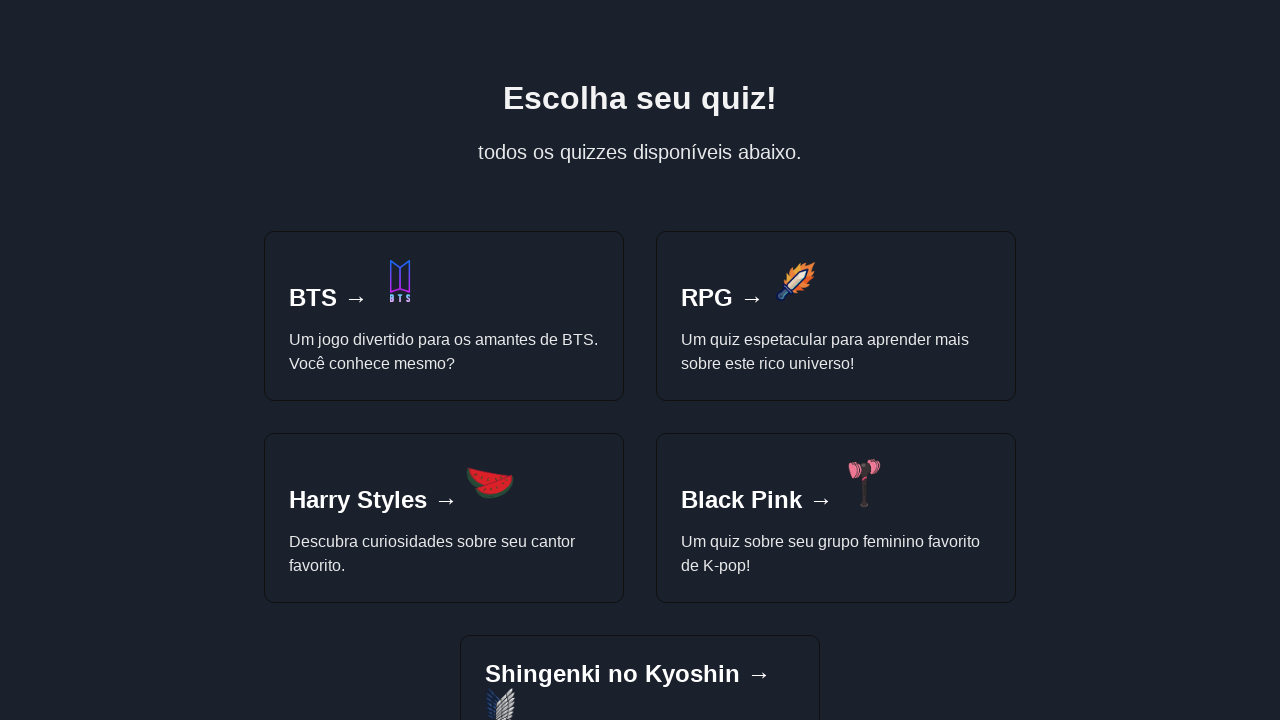

Navigated to quiz application at https://select-quiz.vercel.app
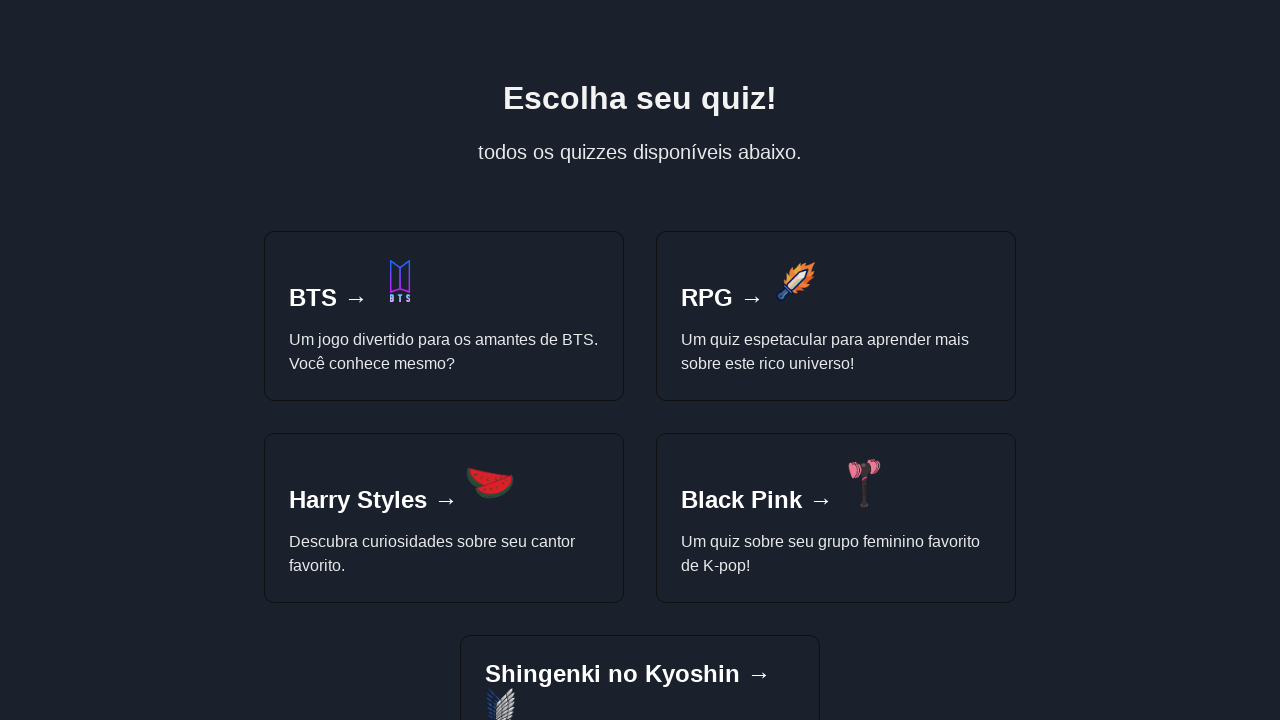

Clicked on the fifth quiz option at (640, 626) on xpath=/html/body/div/div/div[1]/div/a[5]
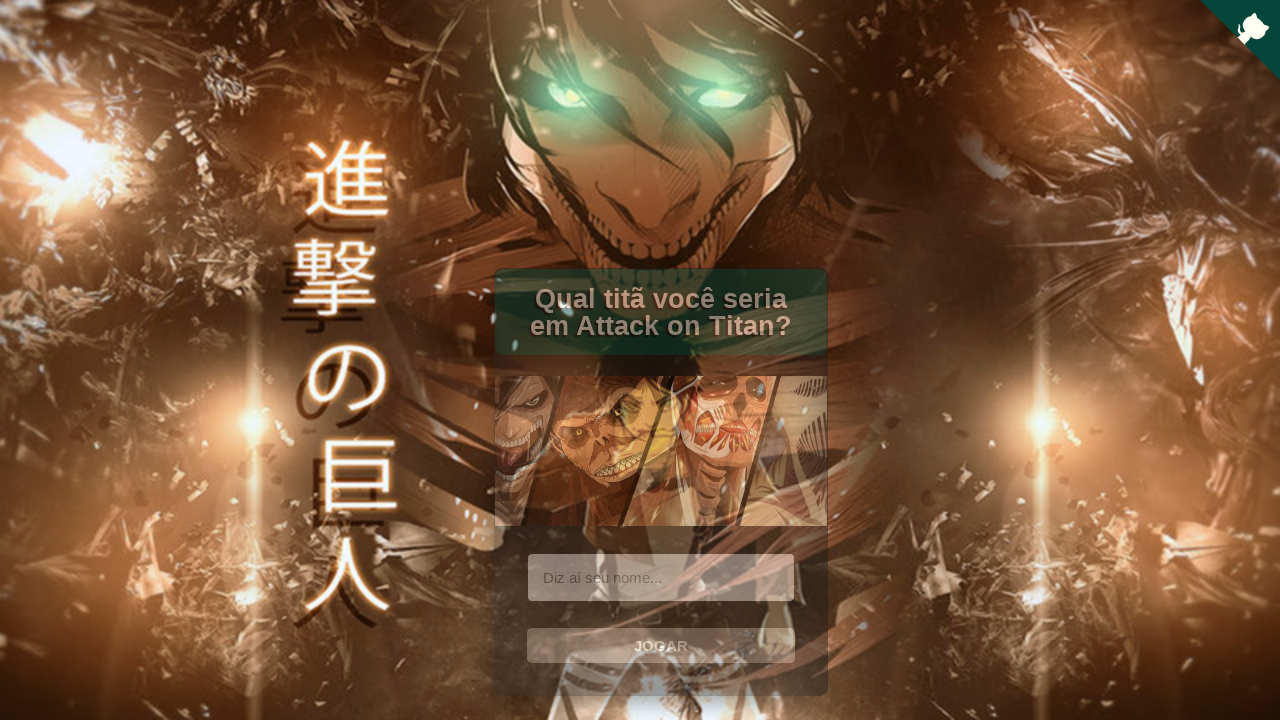

Waited for form to load
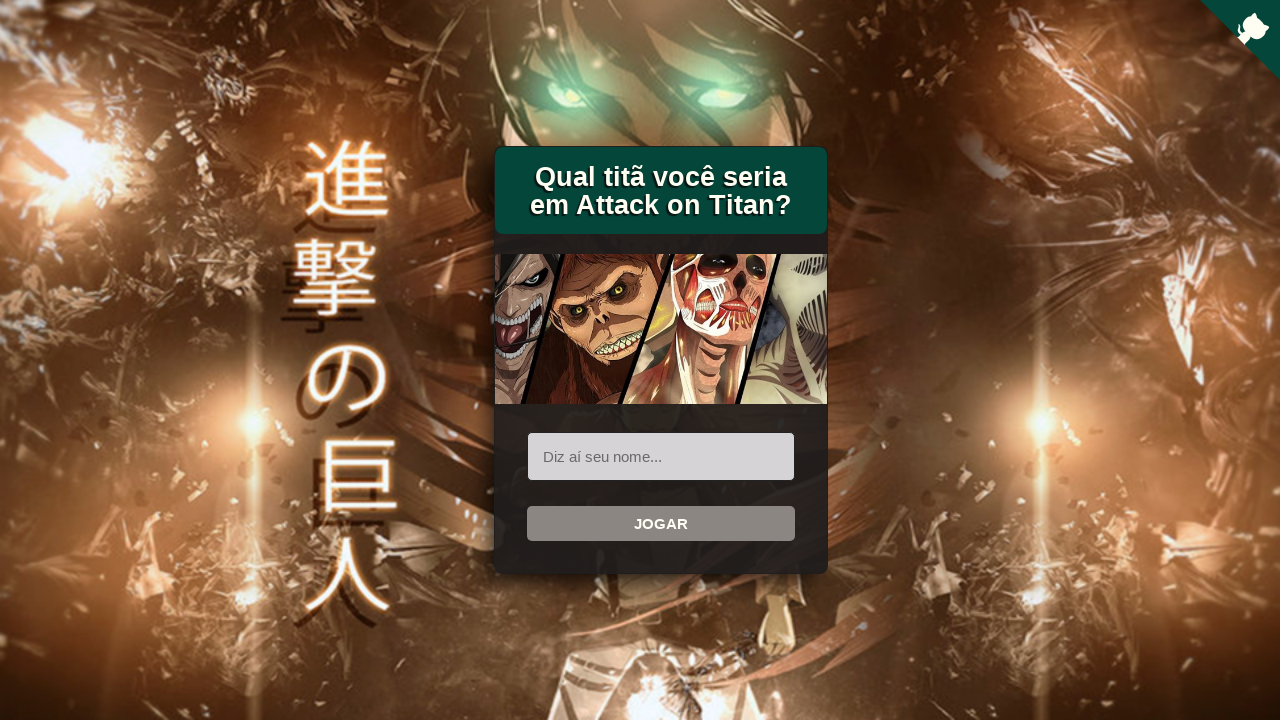

Entered username 'Pseudomusk' in the input field on xpath=/html/body/div/div/div[1]/section/div/form/div/input
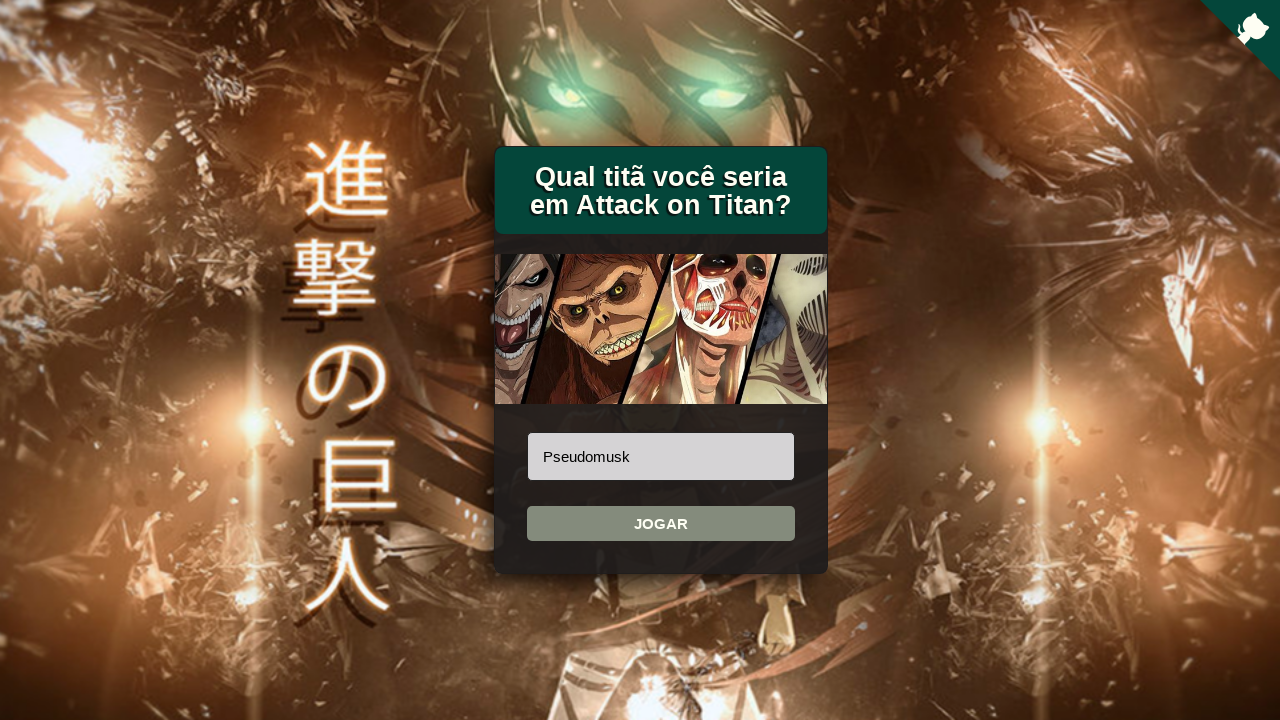

Waited before submitting the form
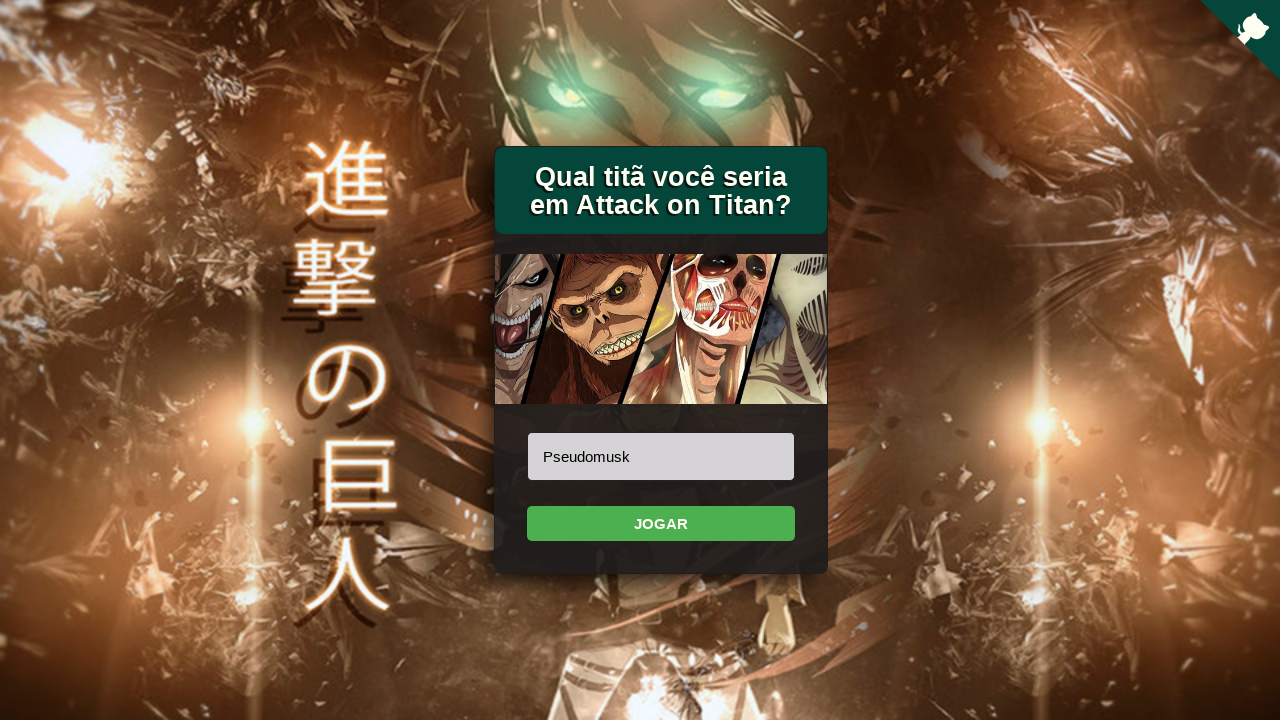

Clicked submit button to start the quiz at (661, 523) on xpath=/html/body/div/div/div[1]/section/div/form/button
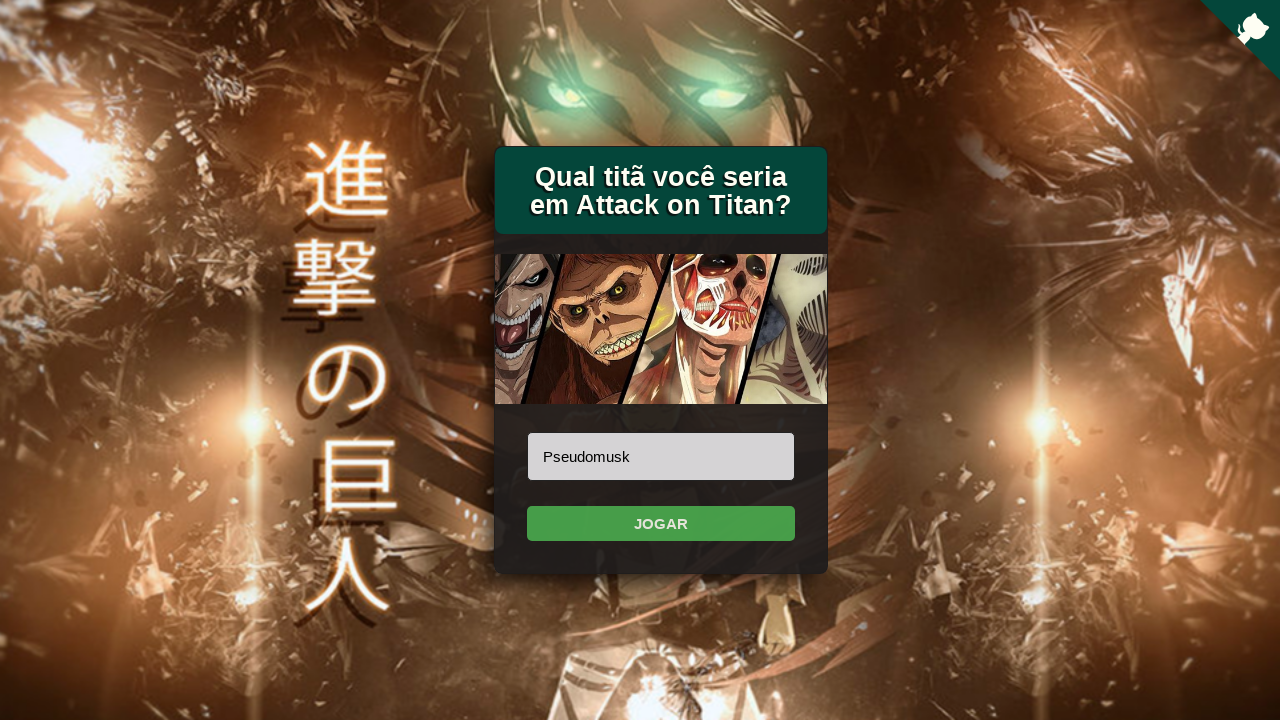

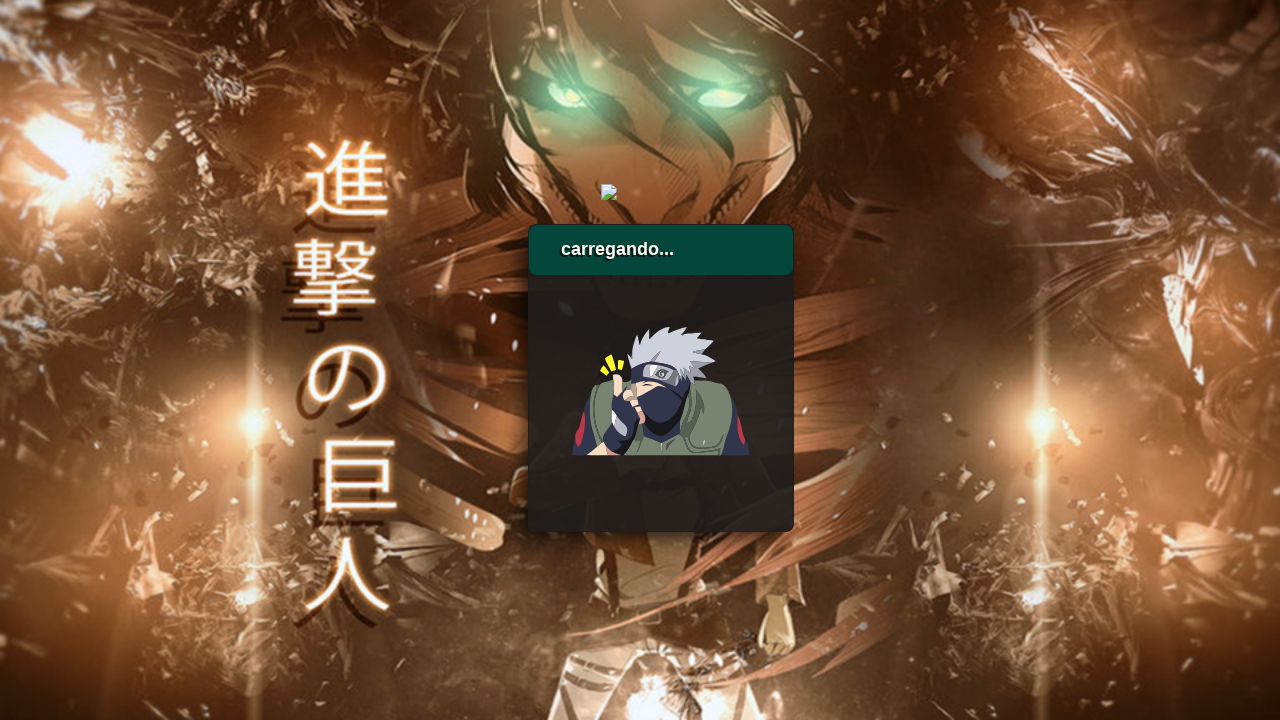